Tests JavaScript prompt dialog by clicking the prompt button, entering text, accepting it, and verifying the entered text is displayed

Starting URL: https://the-internet.herokuapp.com/javascript_alerts

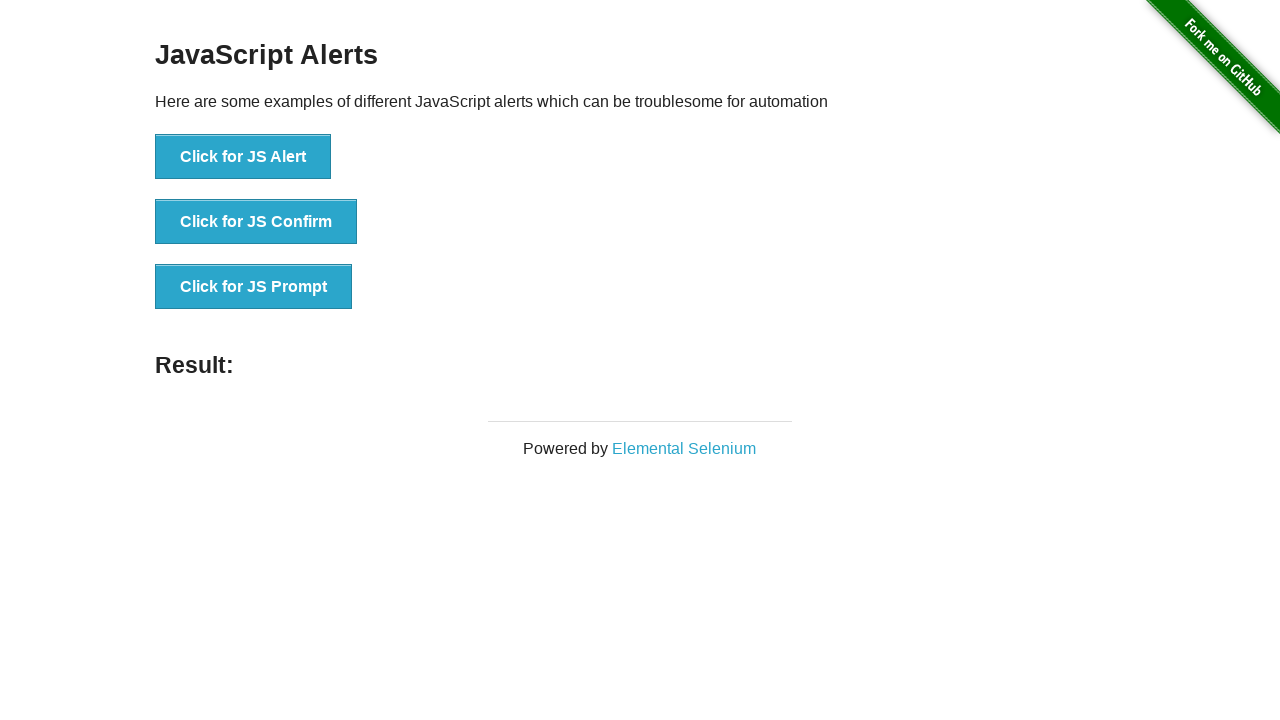

Set up dialog handler to accept prompt with text 'Techtorial'
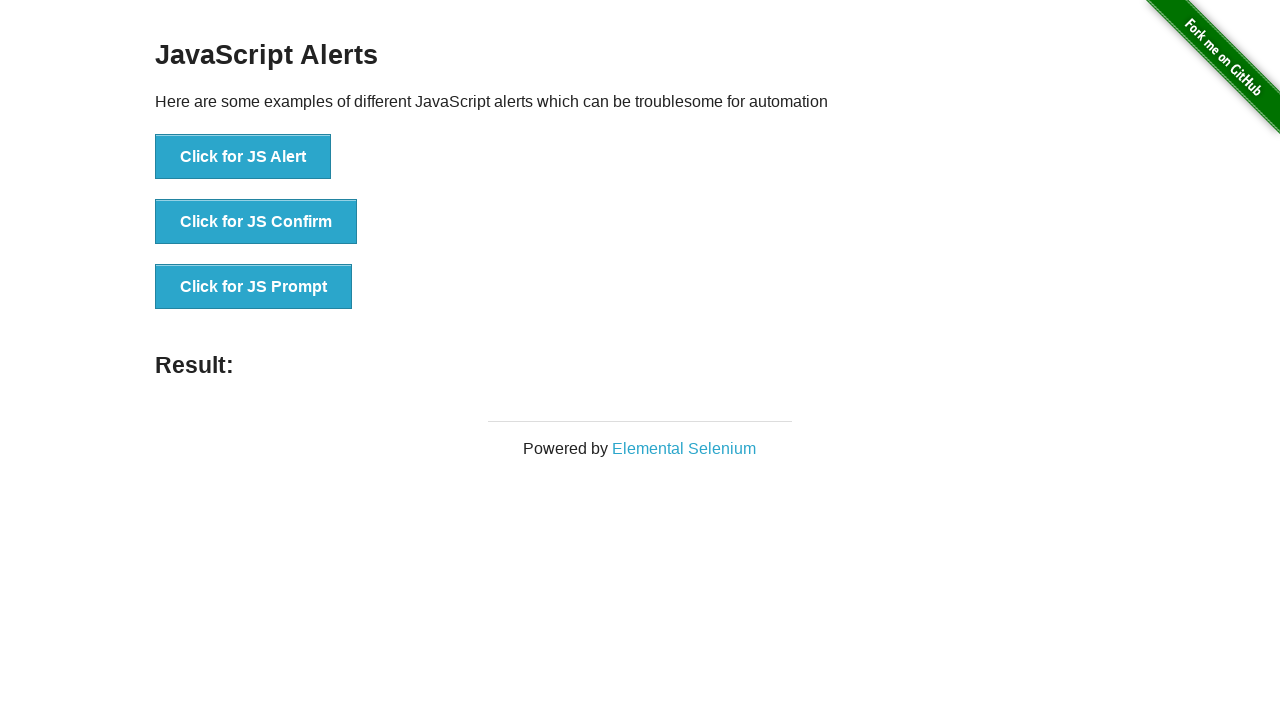

Clicked the JS Prompt button at (254, 287) on xpath=//button[.='Click for JS Prompt']
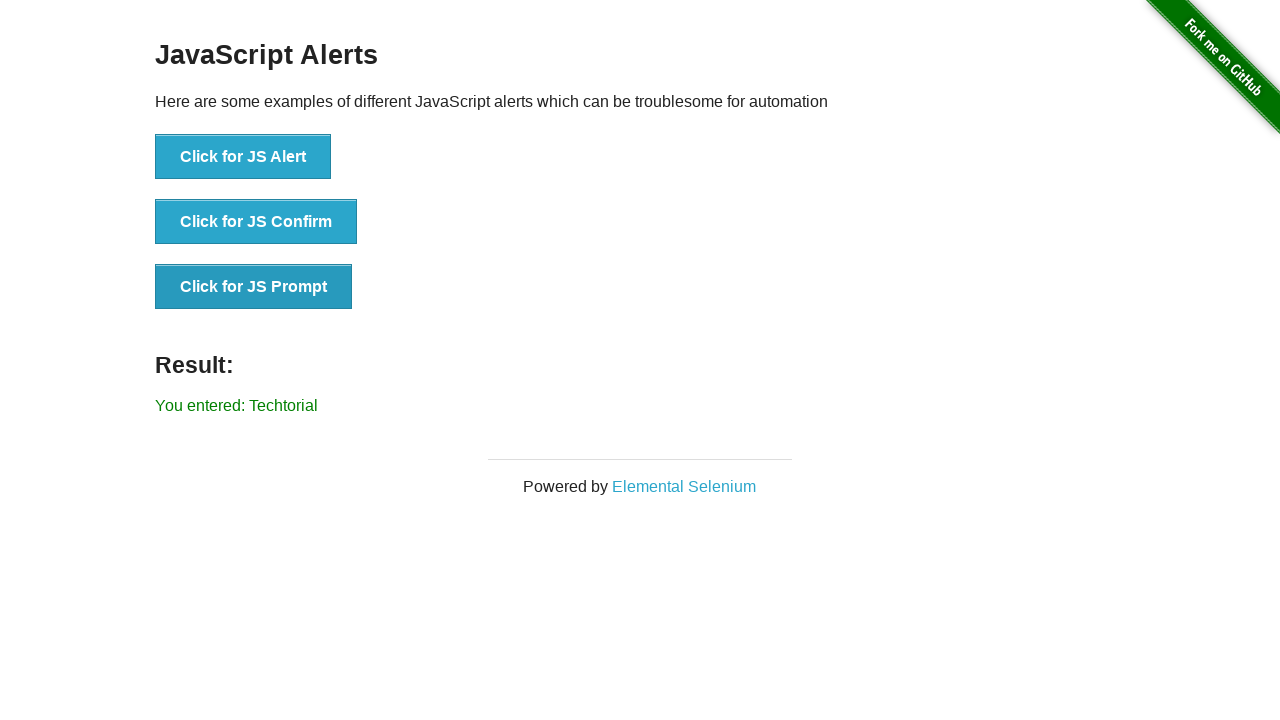

Verified result message displays the entered text 'You entered: Techtorial'
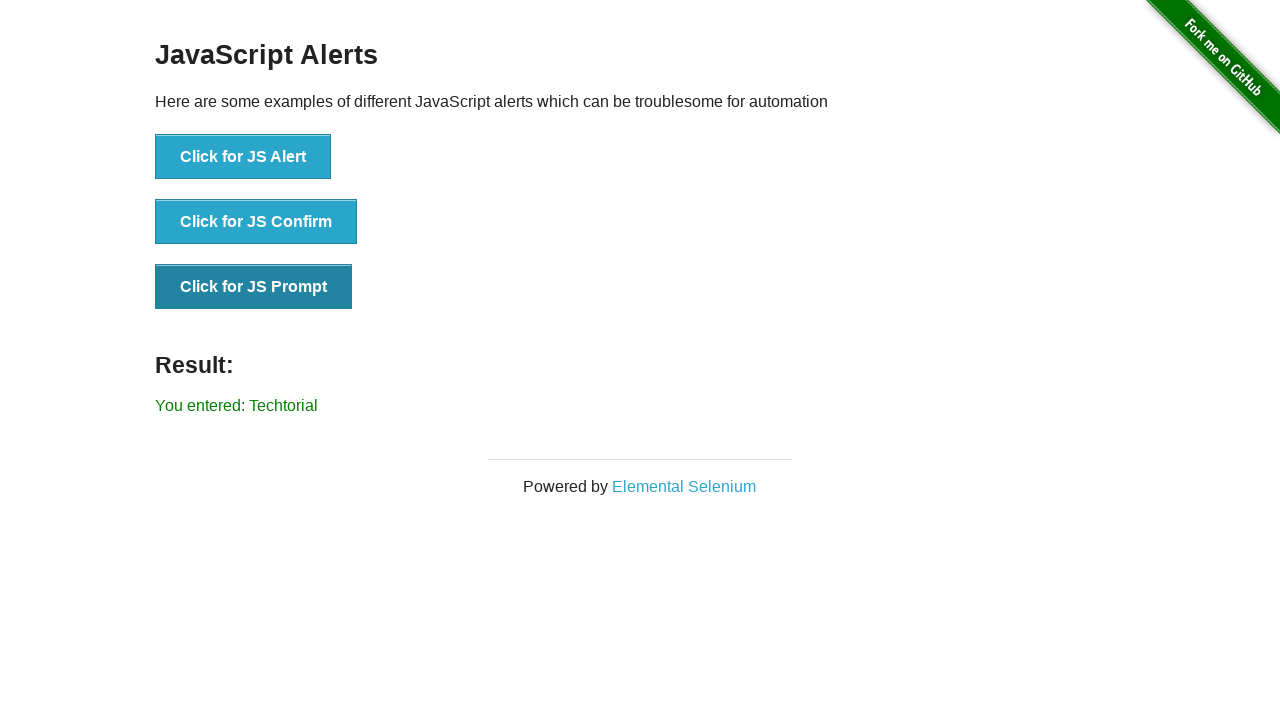

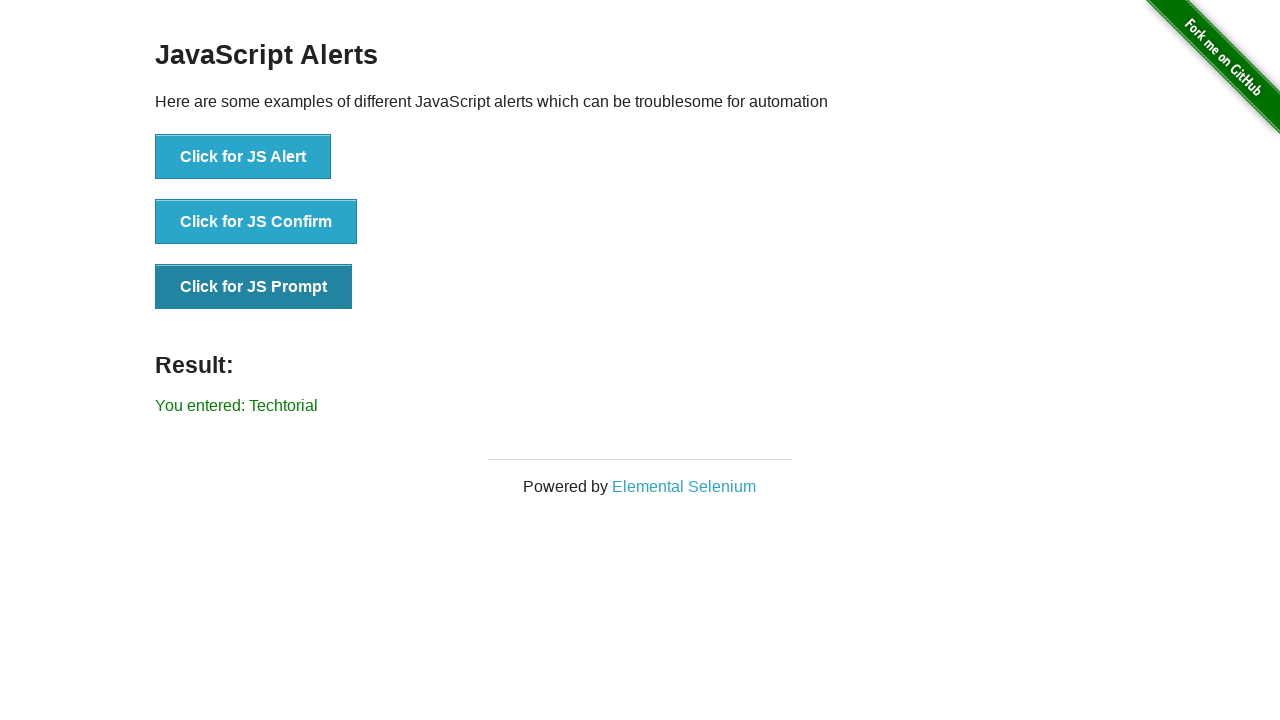